Tests login validation by attempting to login with only a username and no password, verifying the error message is displayed.

Starting URL: https://lkmdemoaut.accenture.com/TestMeApp/fetchcat.htm

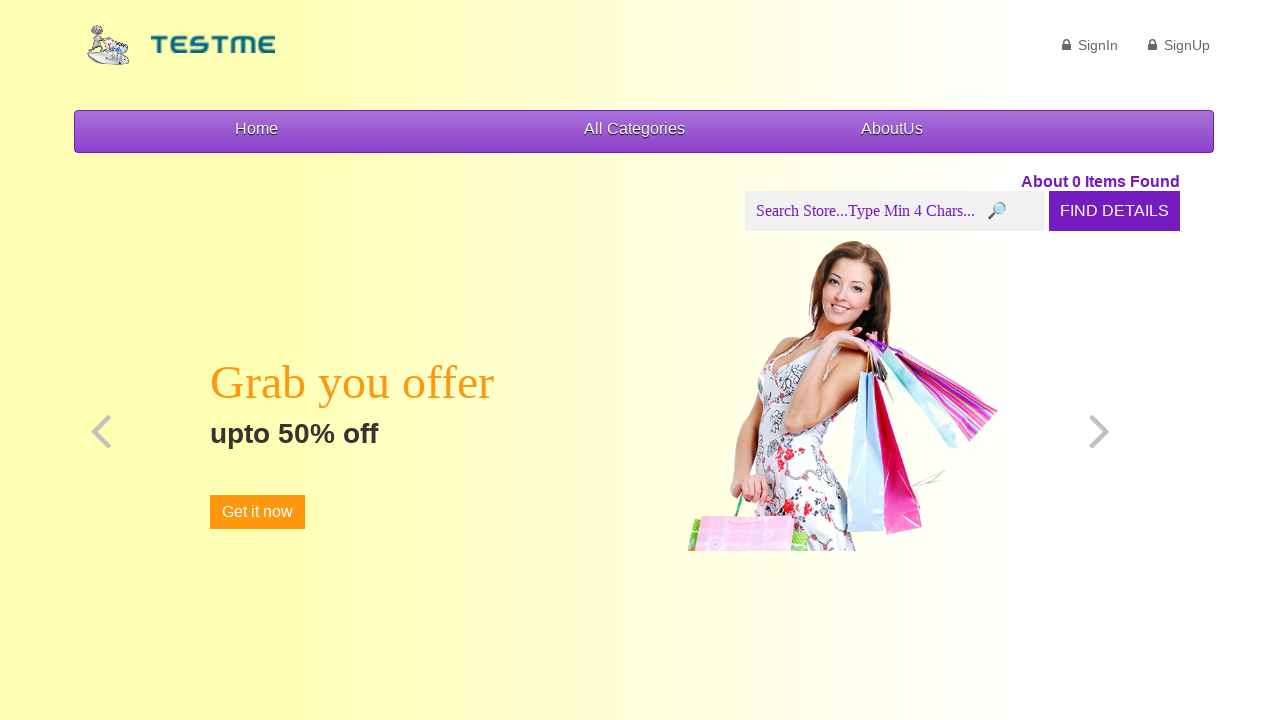

Clicked SignIn link at (1090, 45) on text=SignIn
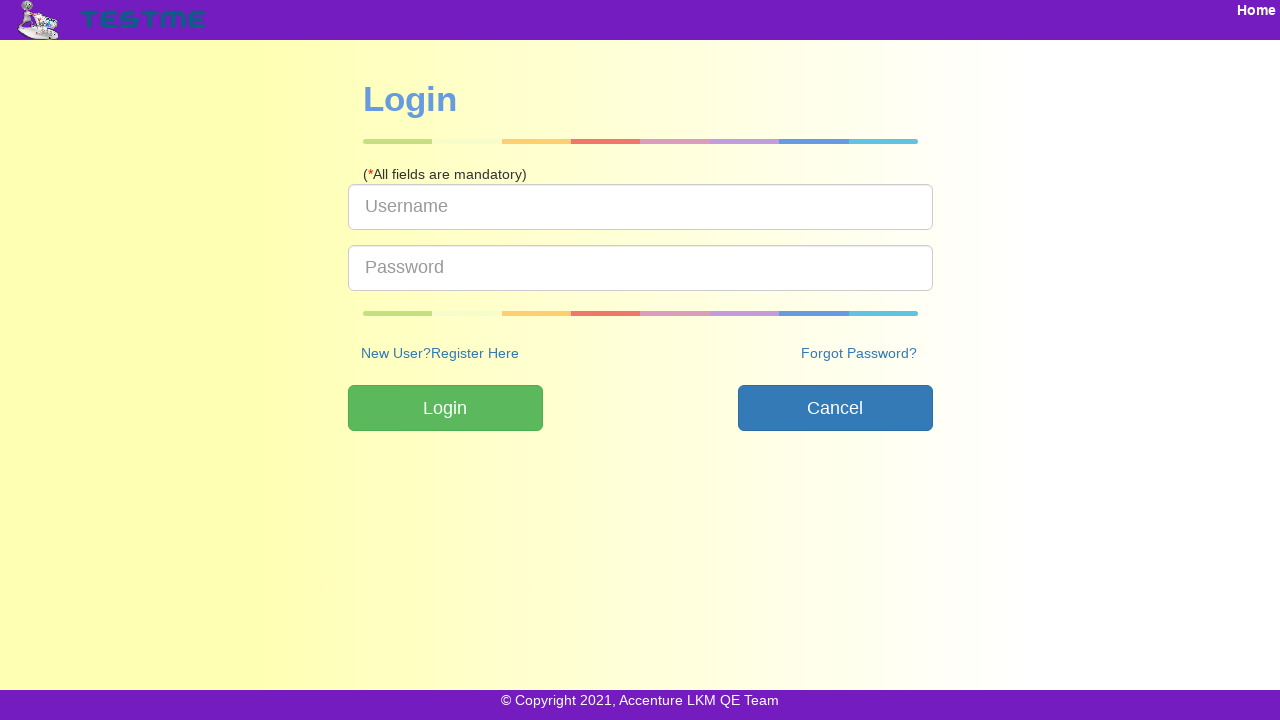

Entered username 'testuser123' without password on #userName
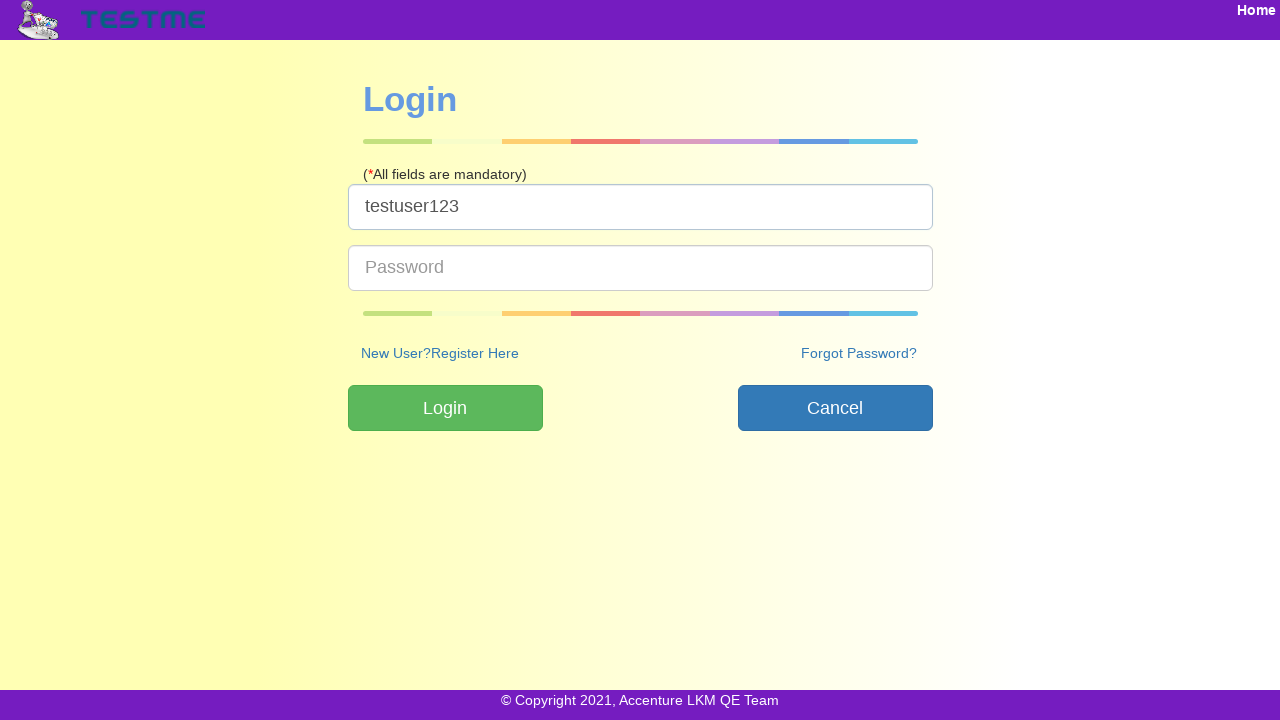

Clicked login button at (445, 408) on input[name='Login']
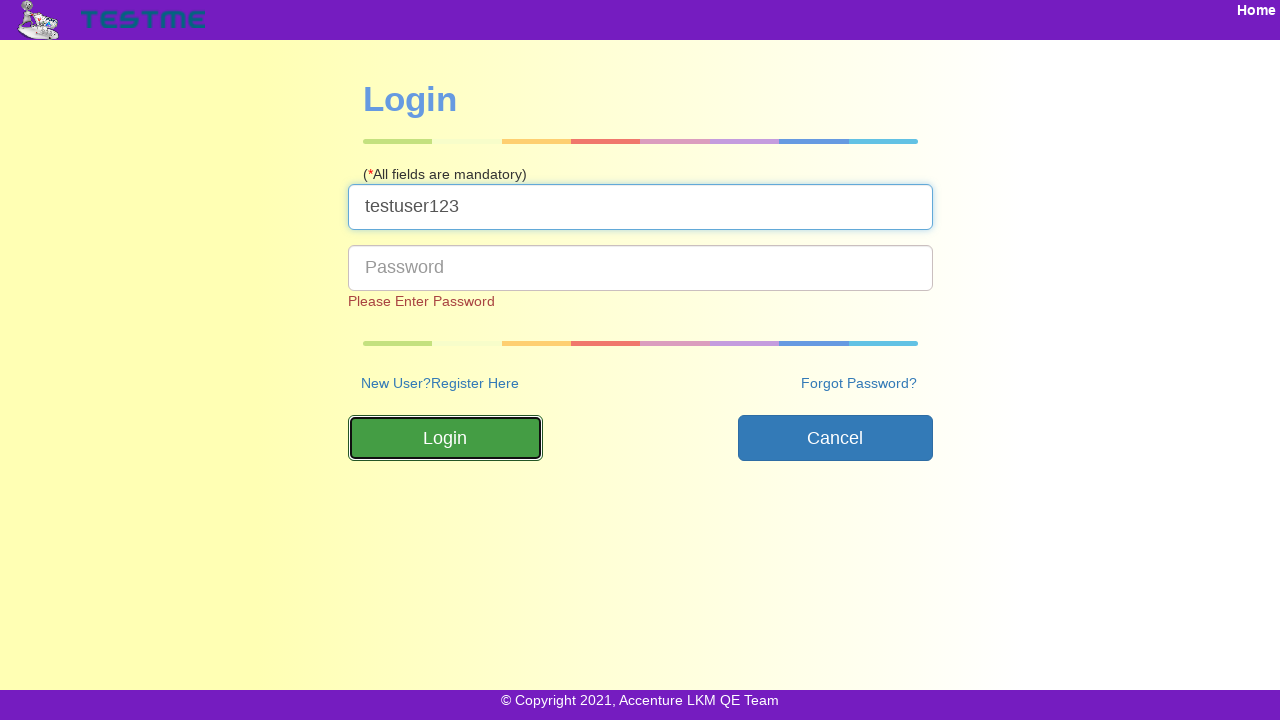

Error message displayed for missing password
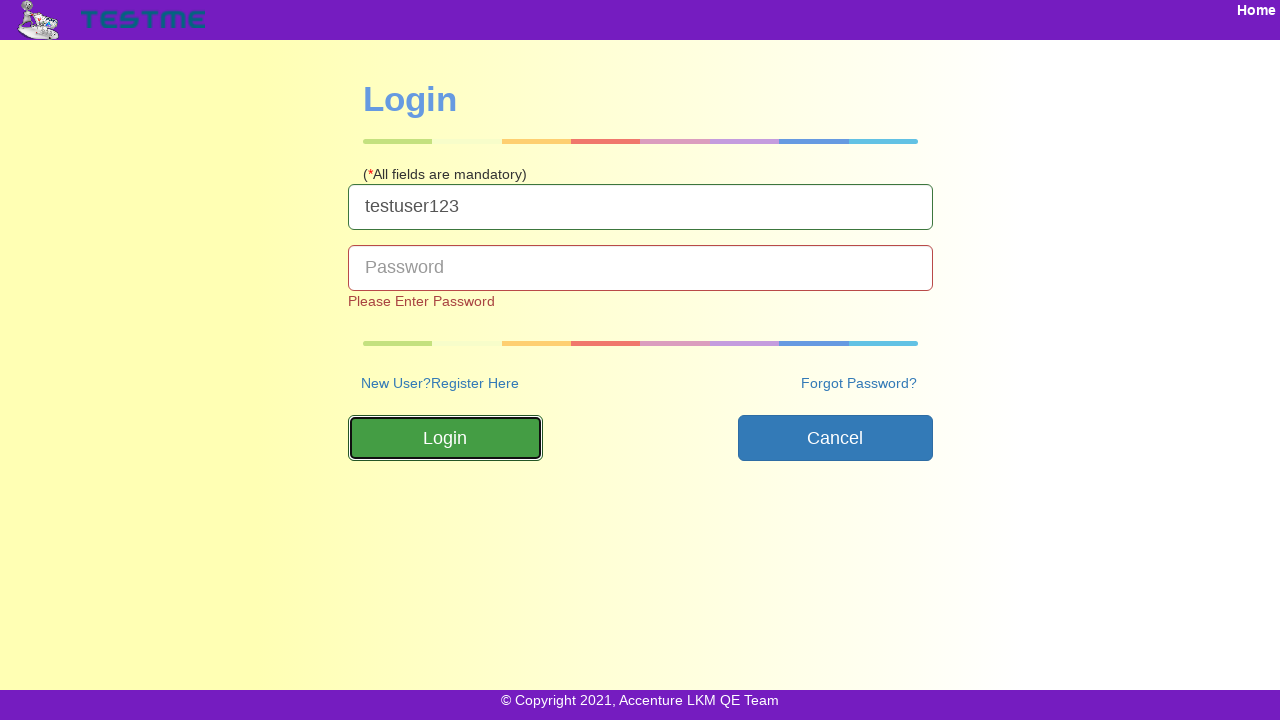

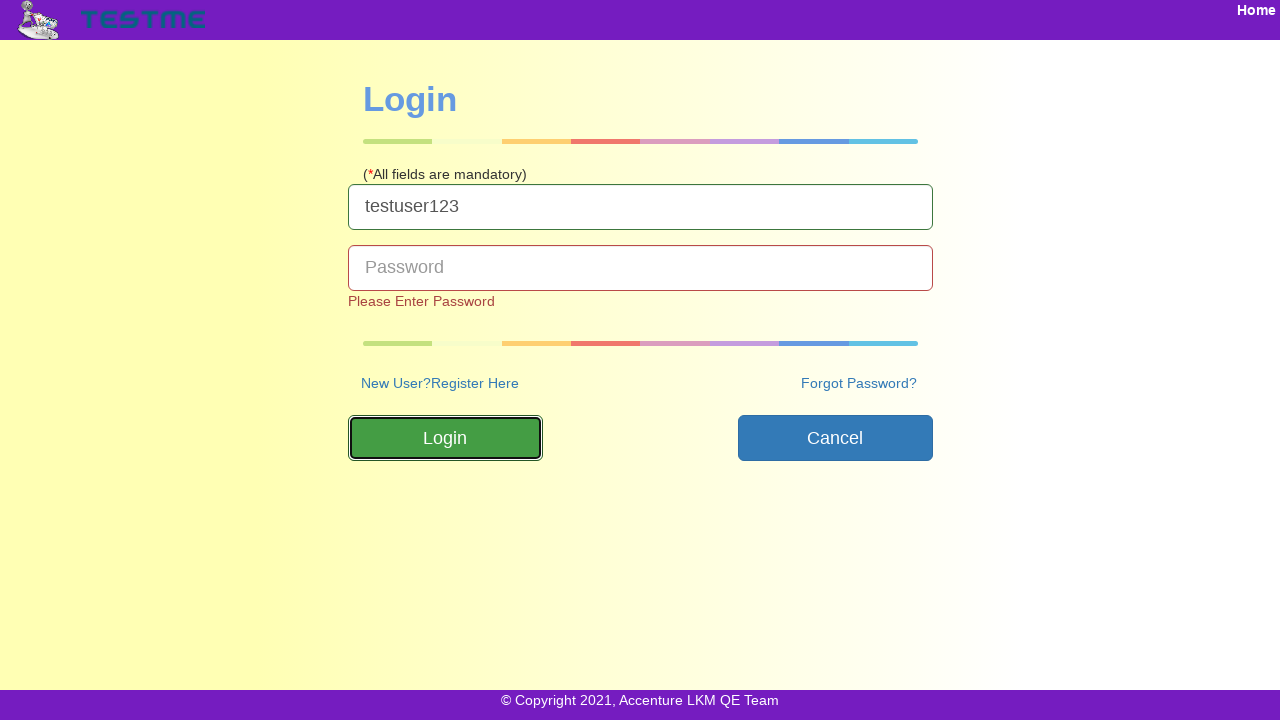